Tests scrolling to the footer blog button on the WebdriverIO homepage

Starting URL: https://webdriver.io

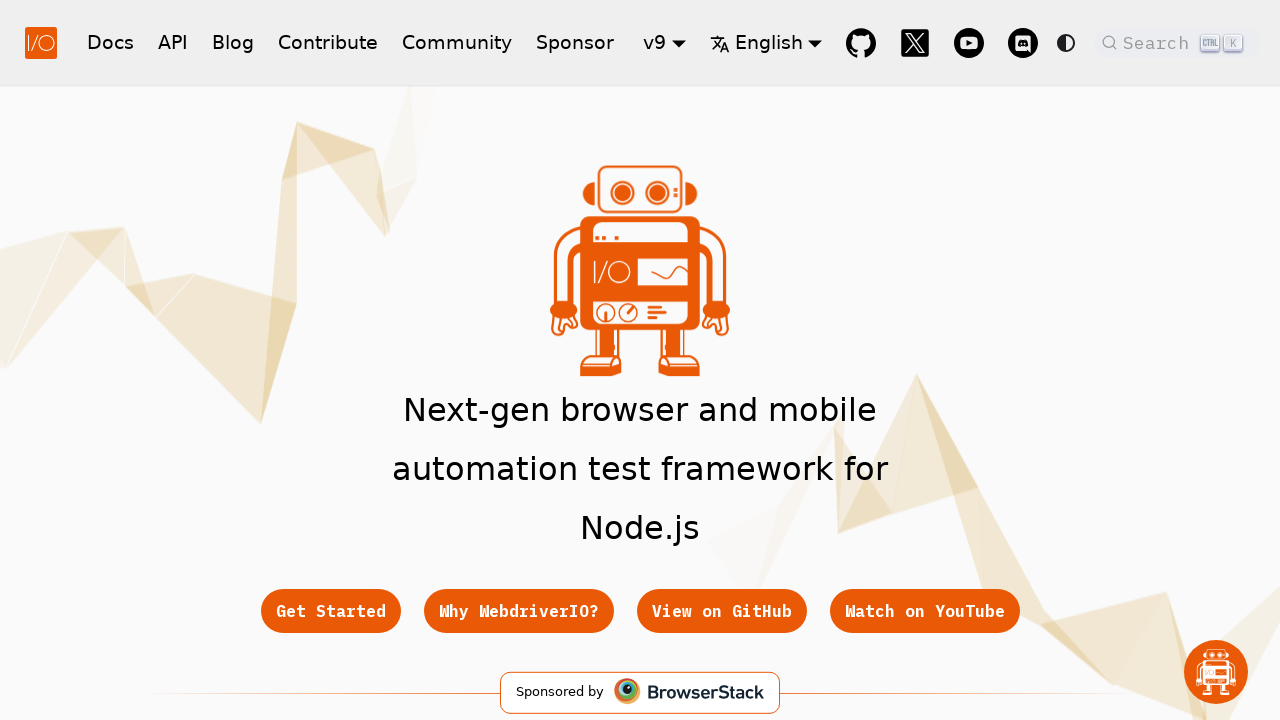

Located footer blog link element
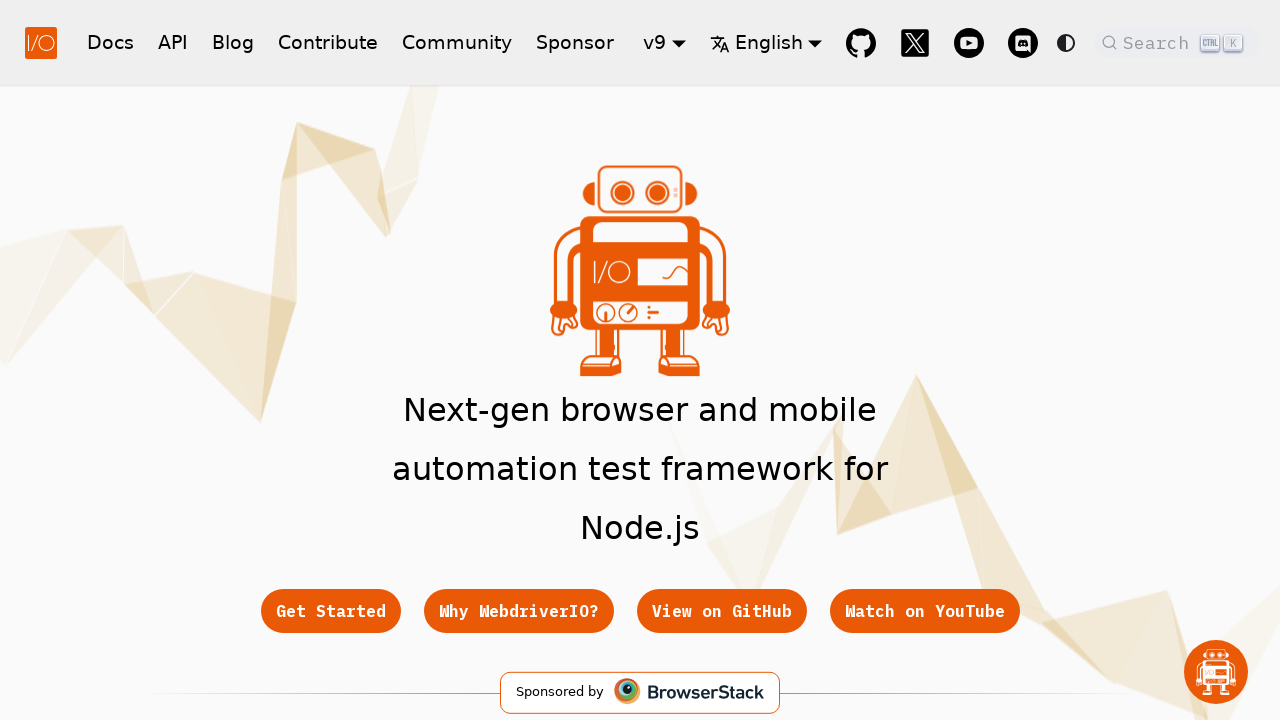

Scrolled to footer blog button
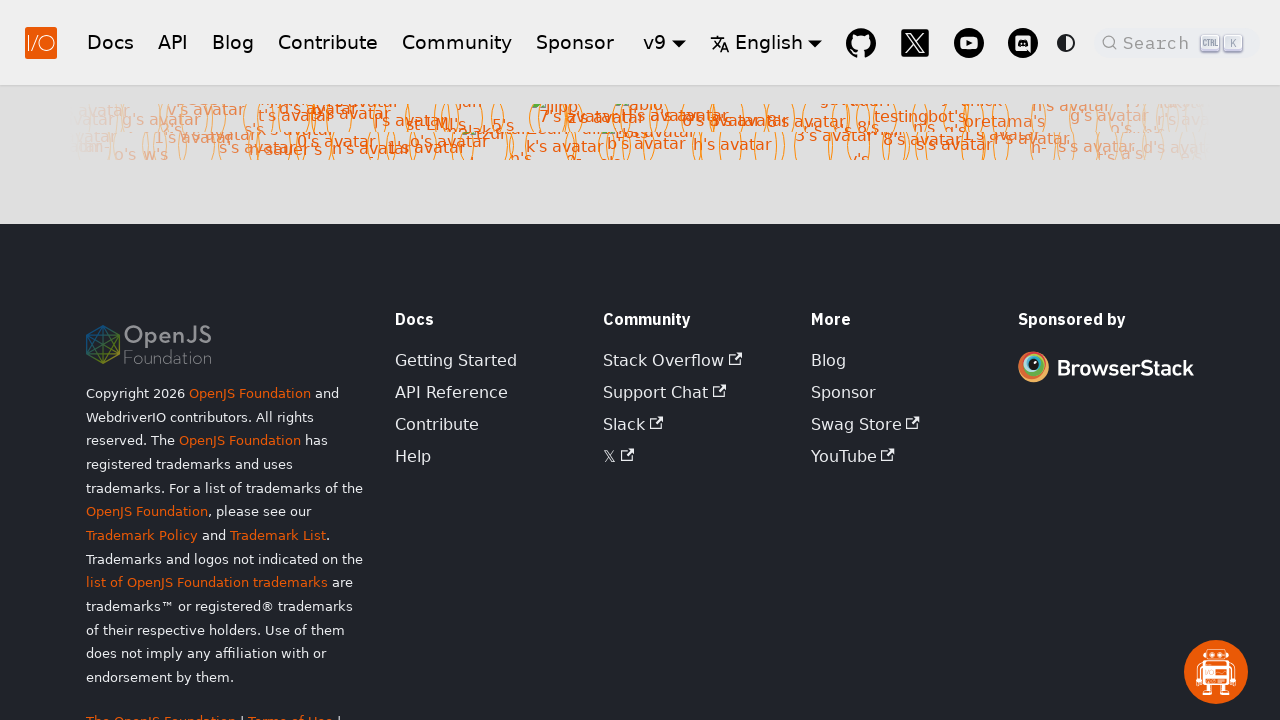

Verified footer blog button is visible
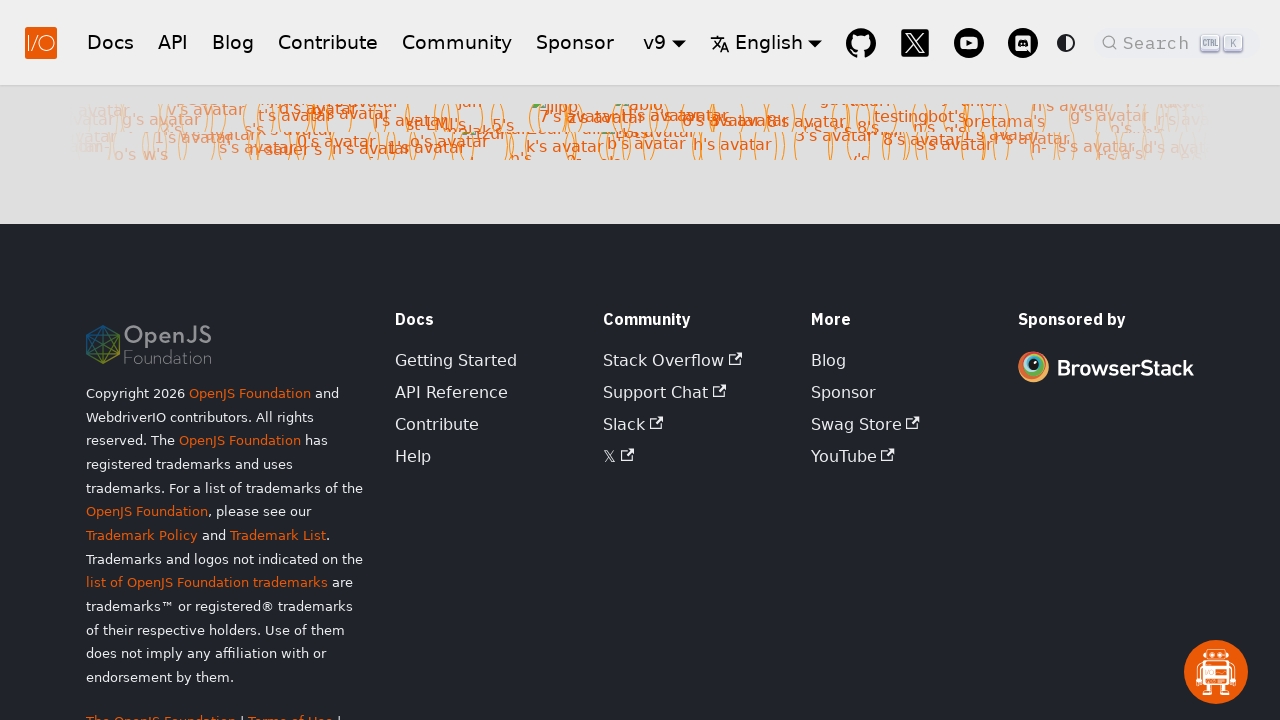

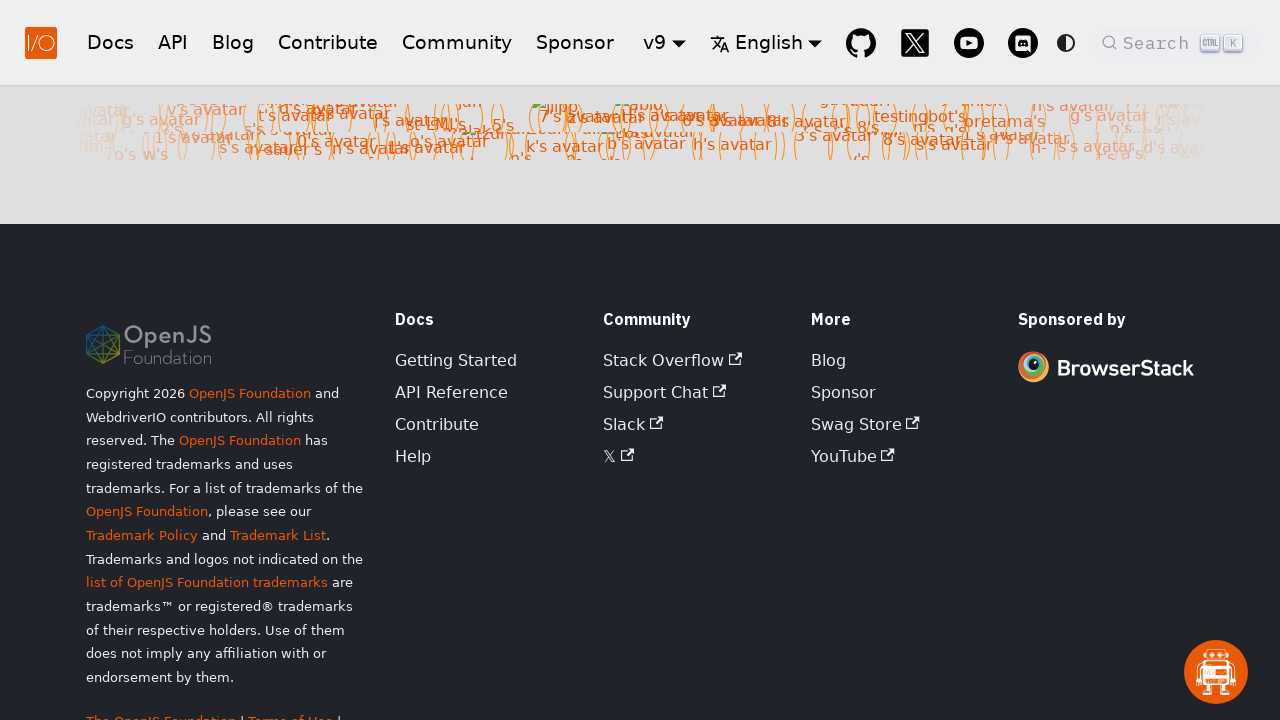